Tests that browser back button navigation works correctly with filter views.

Starting URL: https://demo.playwright.dev/todomvc

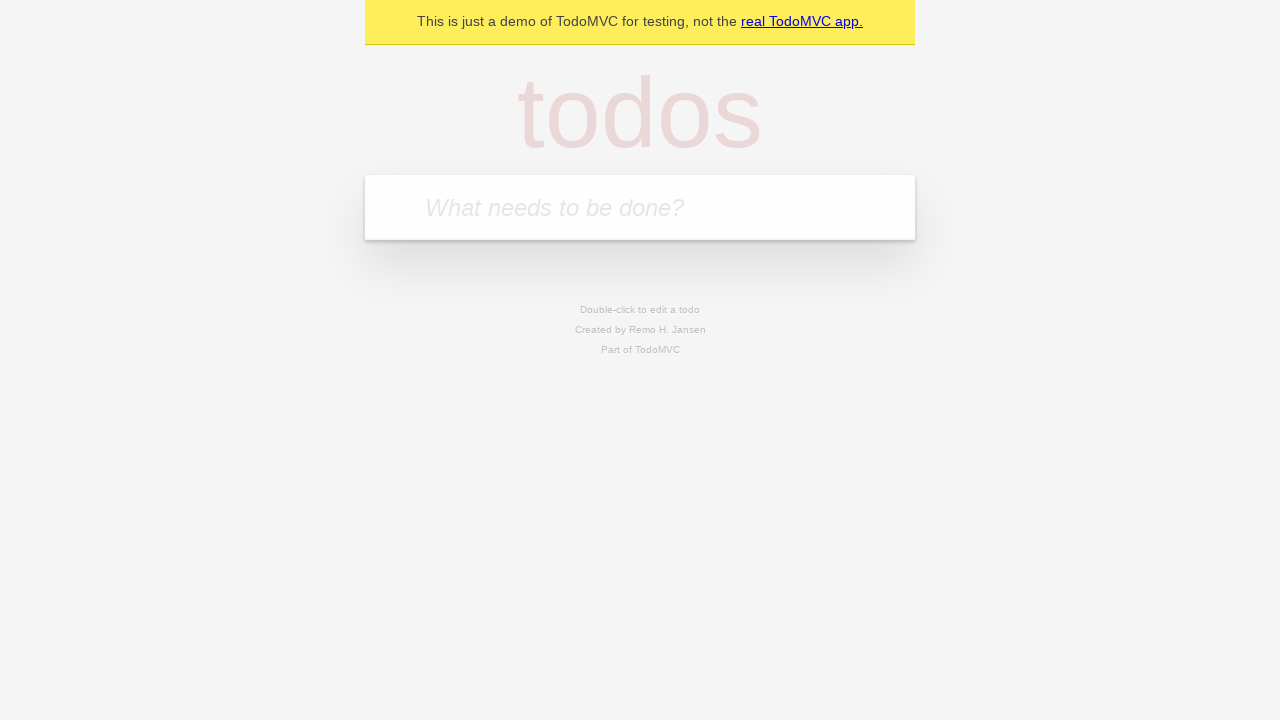

Filled new todo input with 'buy some cheese' on .new-todo
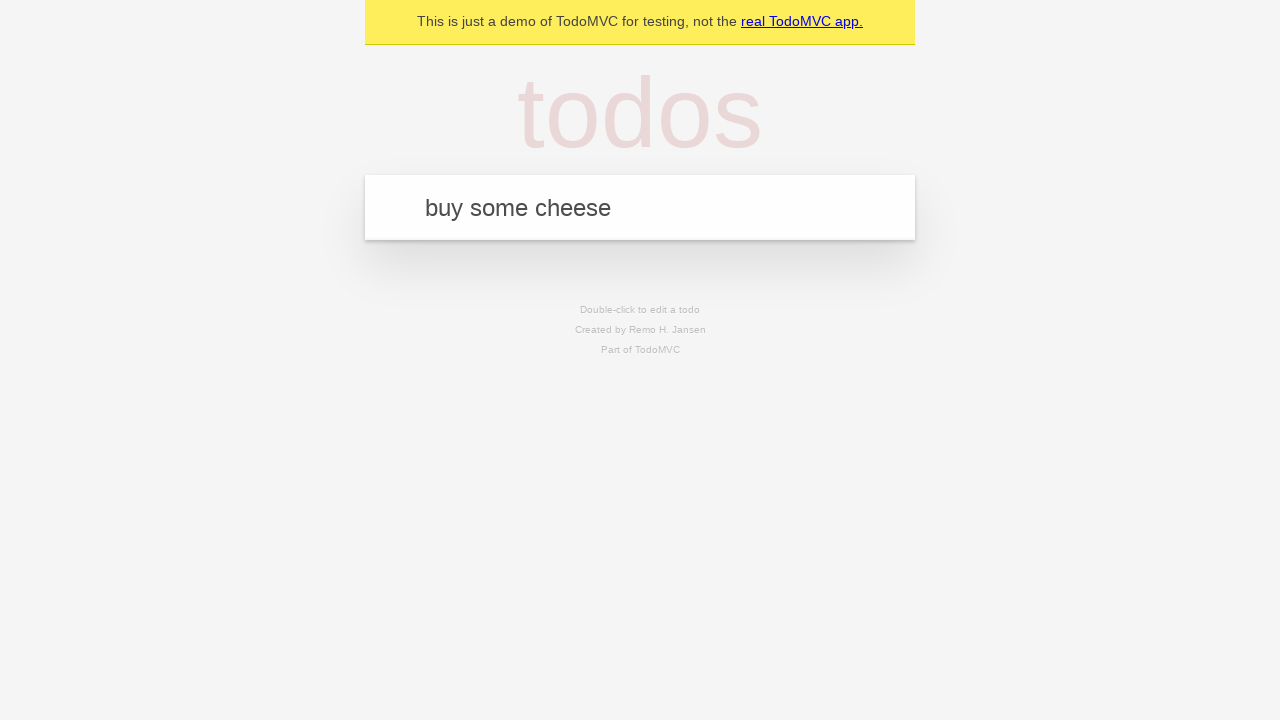

Pressed Enter to create first todo on .new-todo
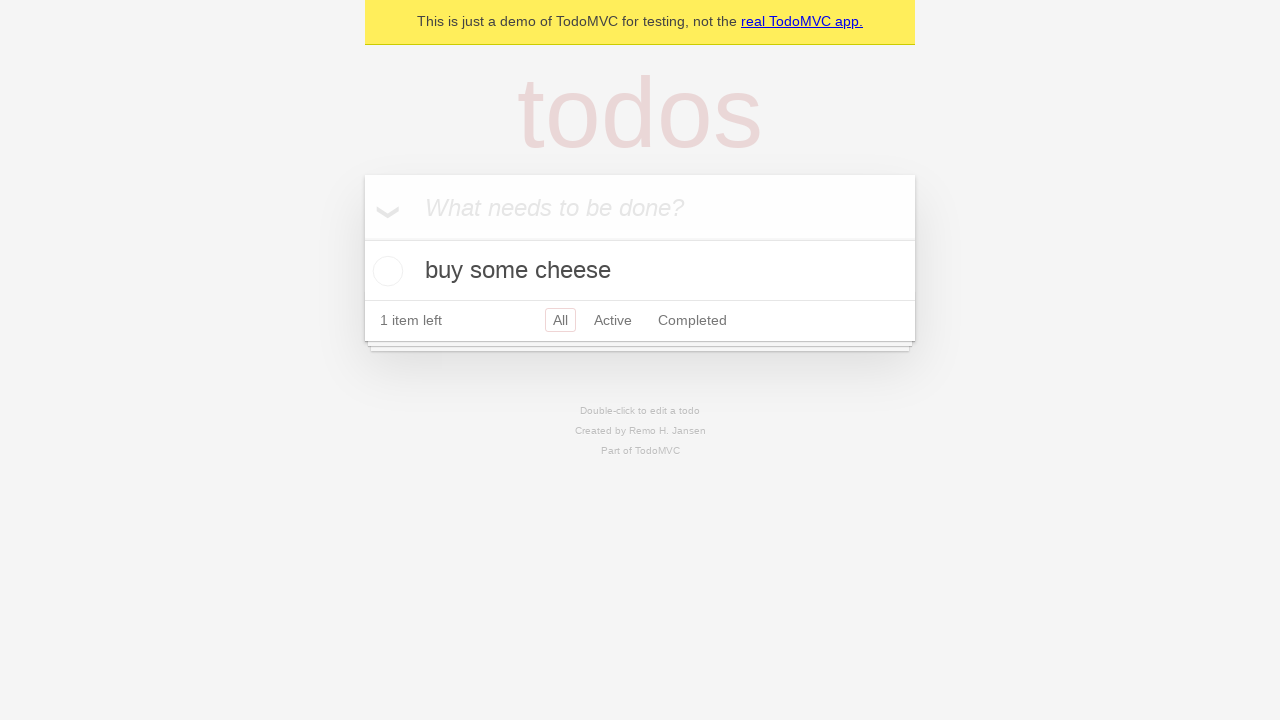

Filled new todo input with 'feed the cat' on .new-todo
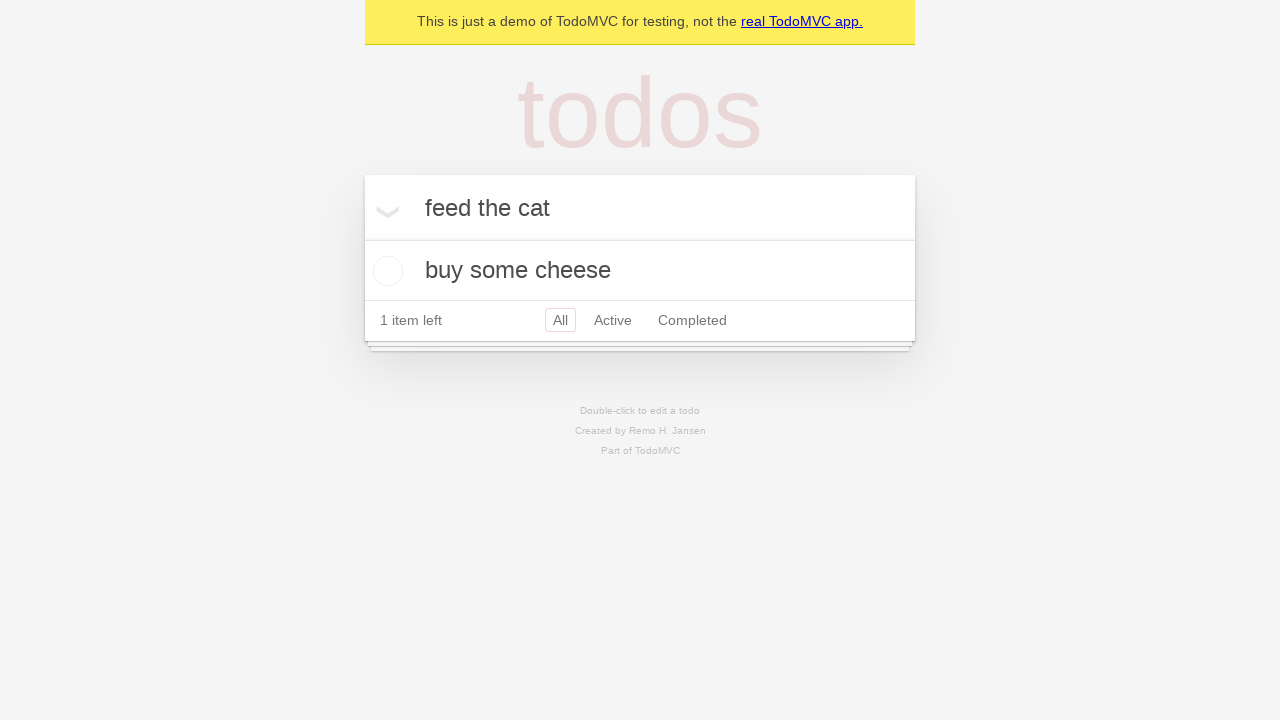

Pressed Enter to create second todo on .new-todo
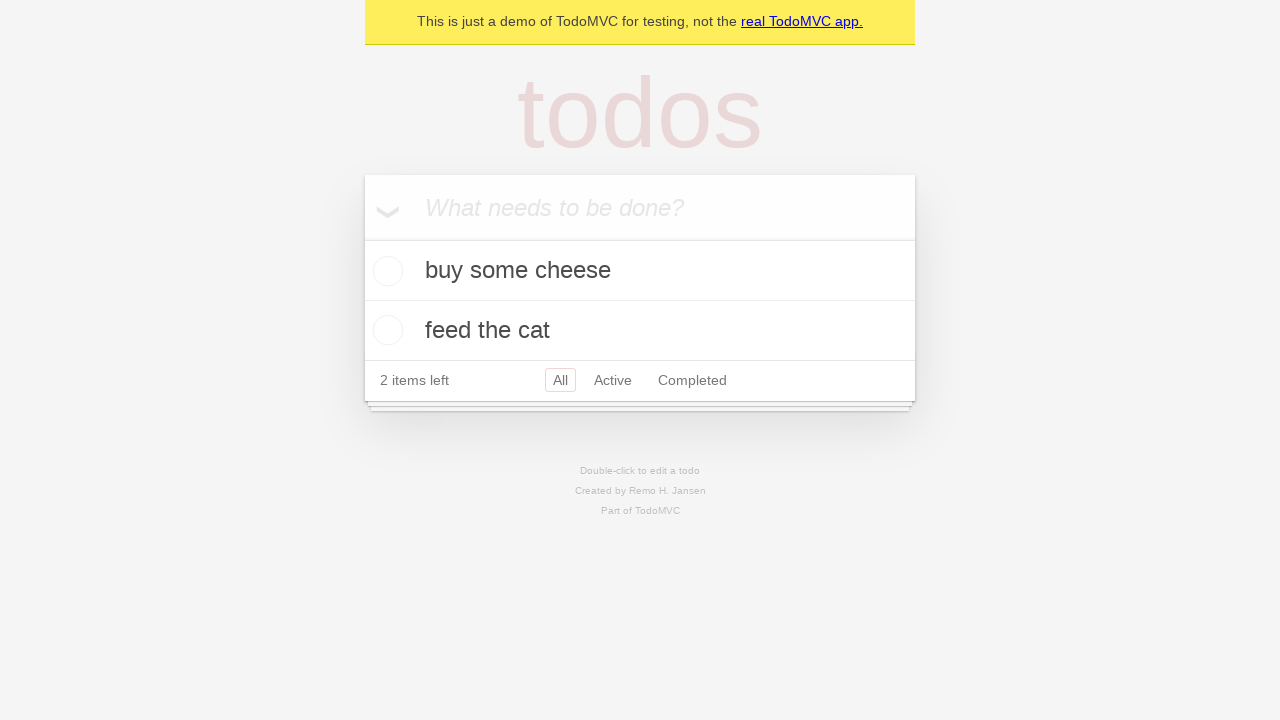

Filled new todo input with 'book a doctors appointment' on .new-todo
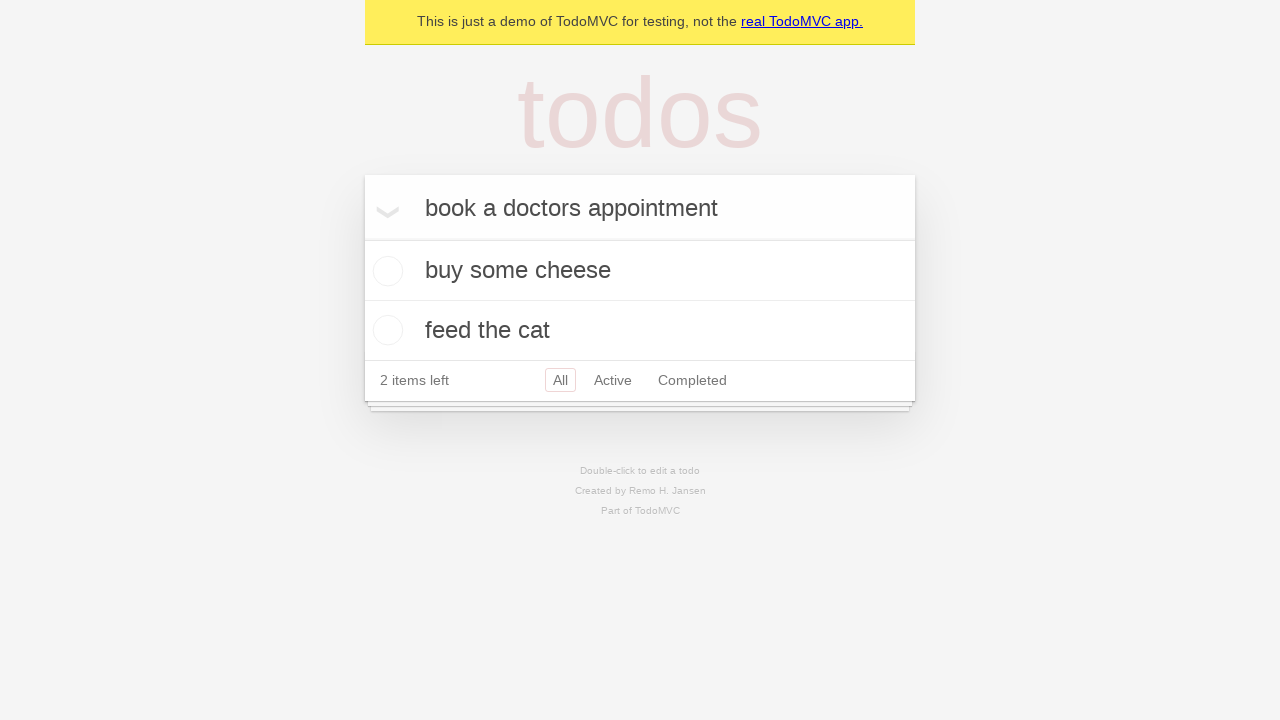

Pressed Enter to create third todo on .new-todo
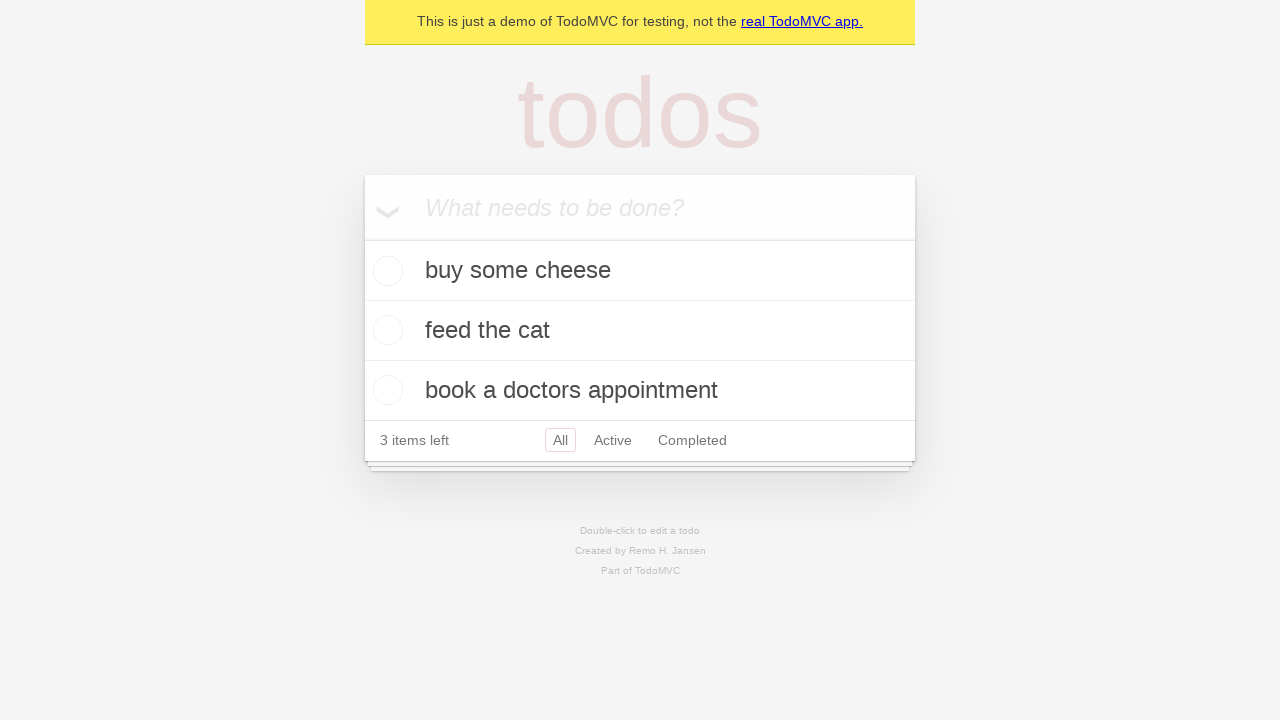

Marked second todo as complete at (385, 330) on .todo-list li .toggle >> nth=1
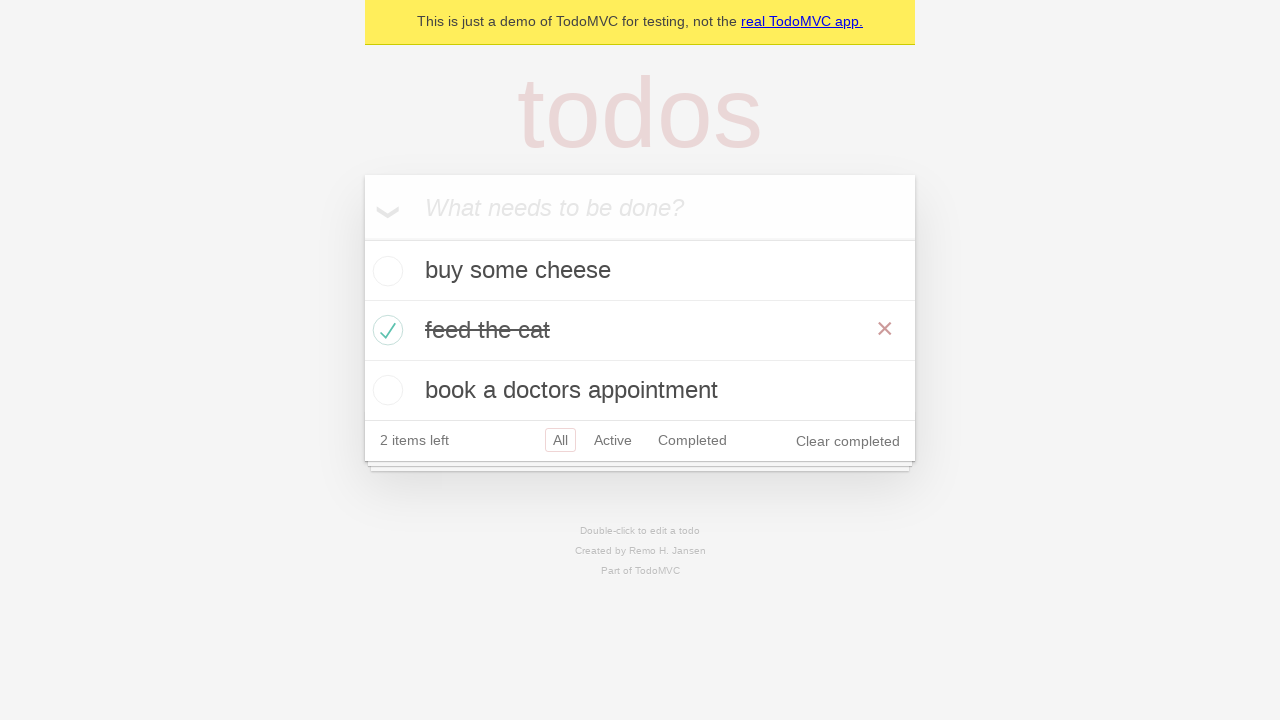

Clicked All filter at (560, 440) on .filters >> text=All
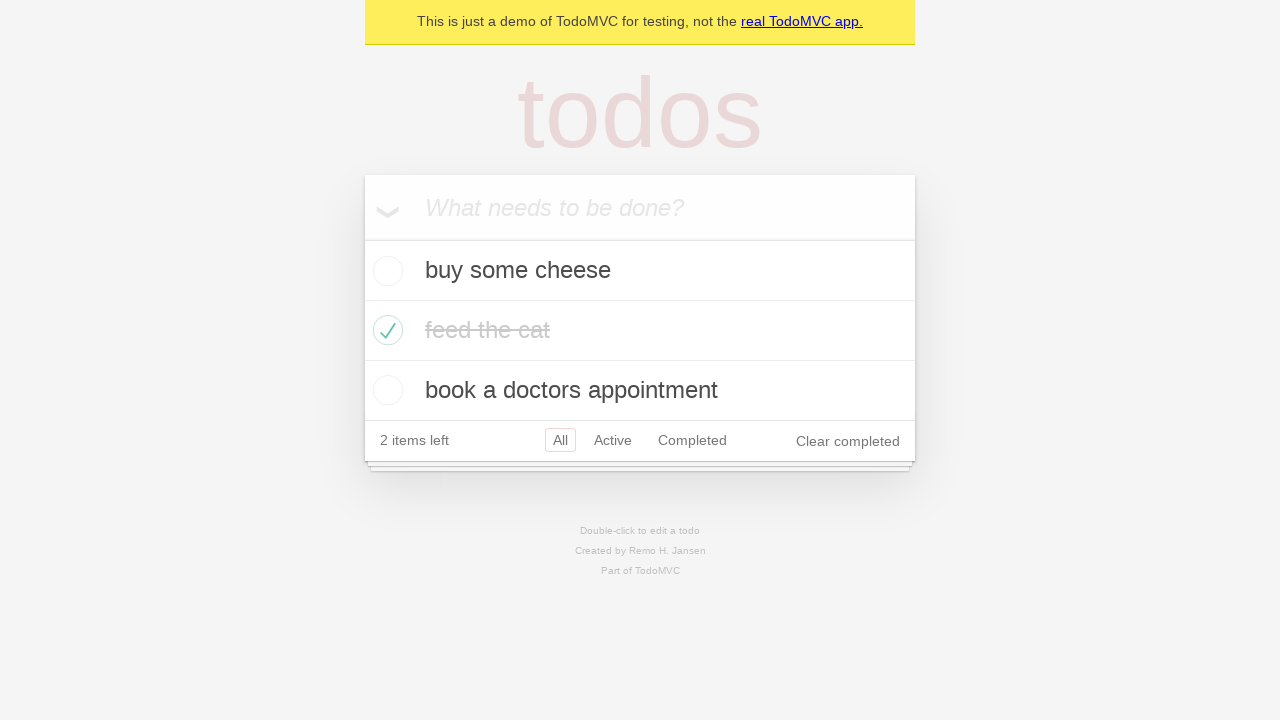

Clicked Active filter at (613, 440) on .filters >> text=Active
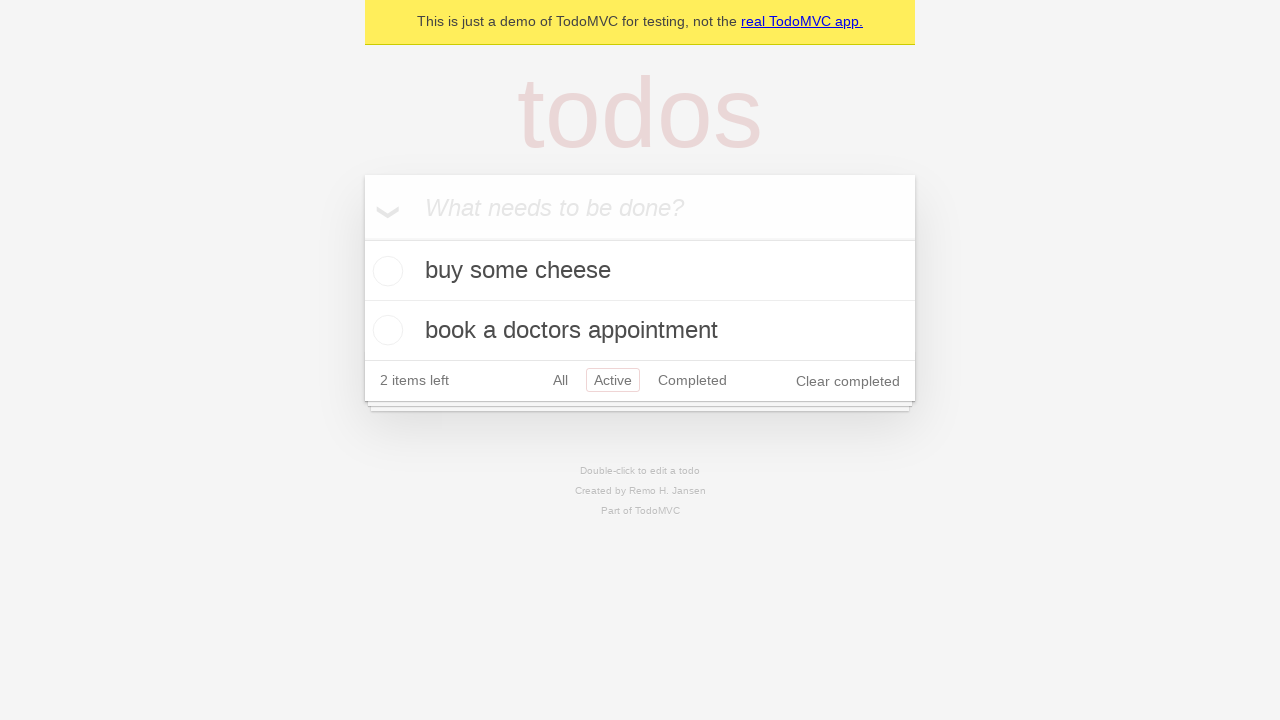

Clicked Completed filter at (692, 380) on .filters >> text=Completed
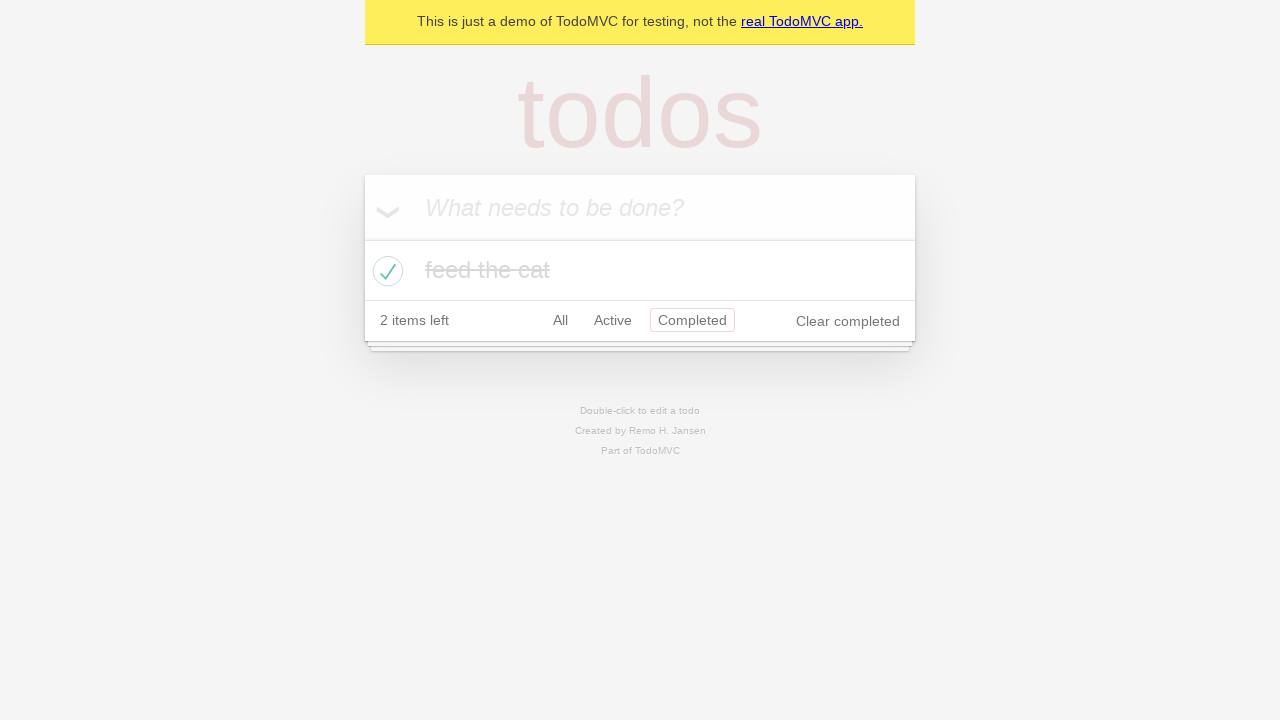

Navigated back from Completed filter view
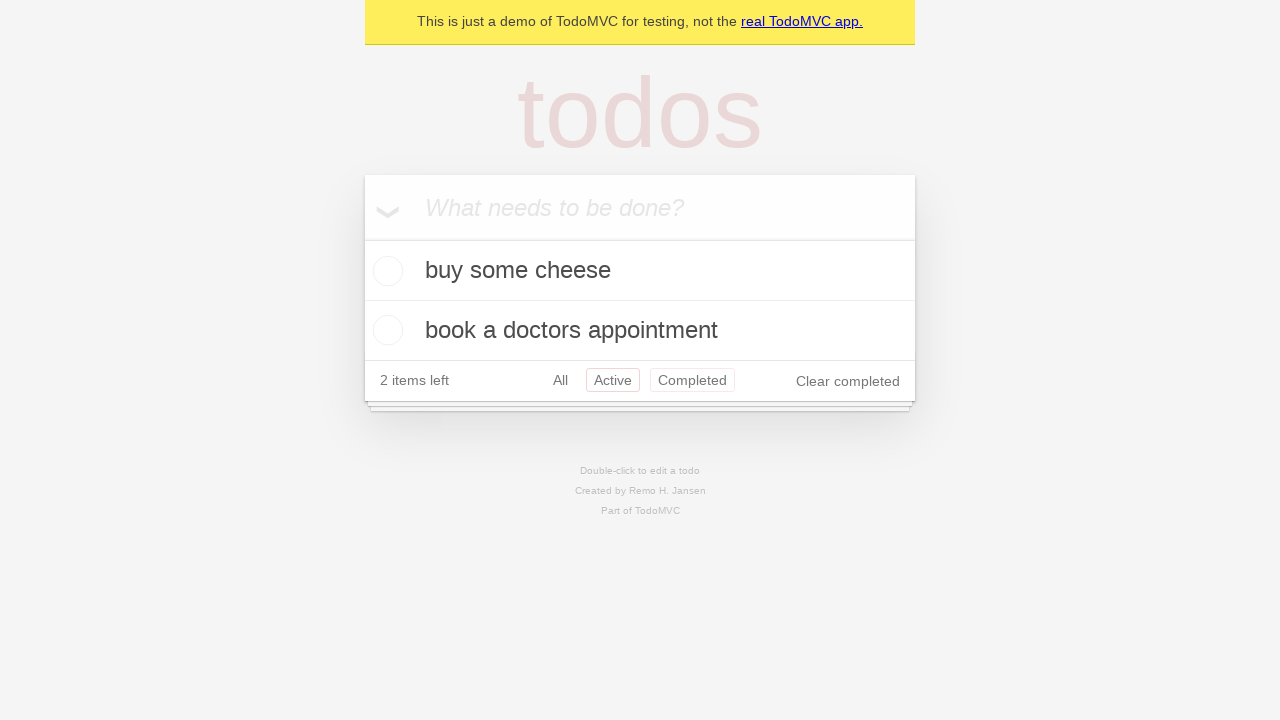

Navigated back again to Active filter view
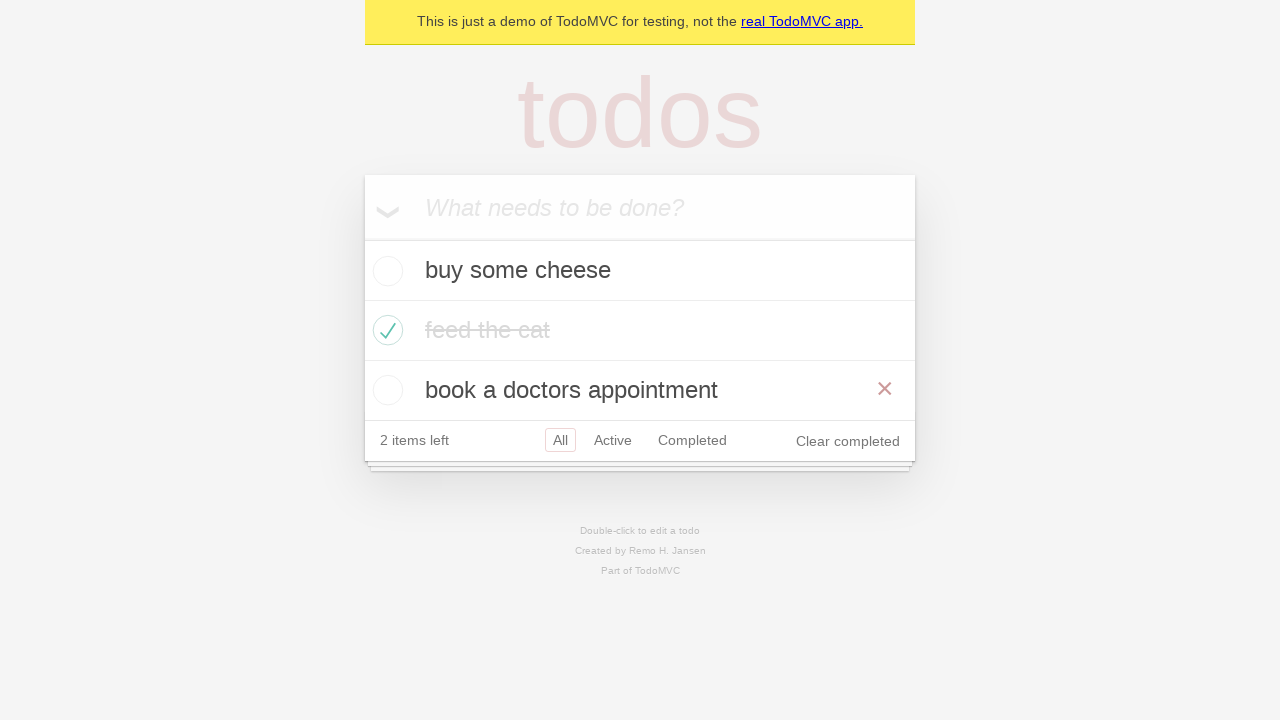

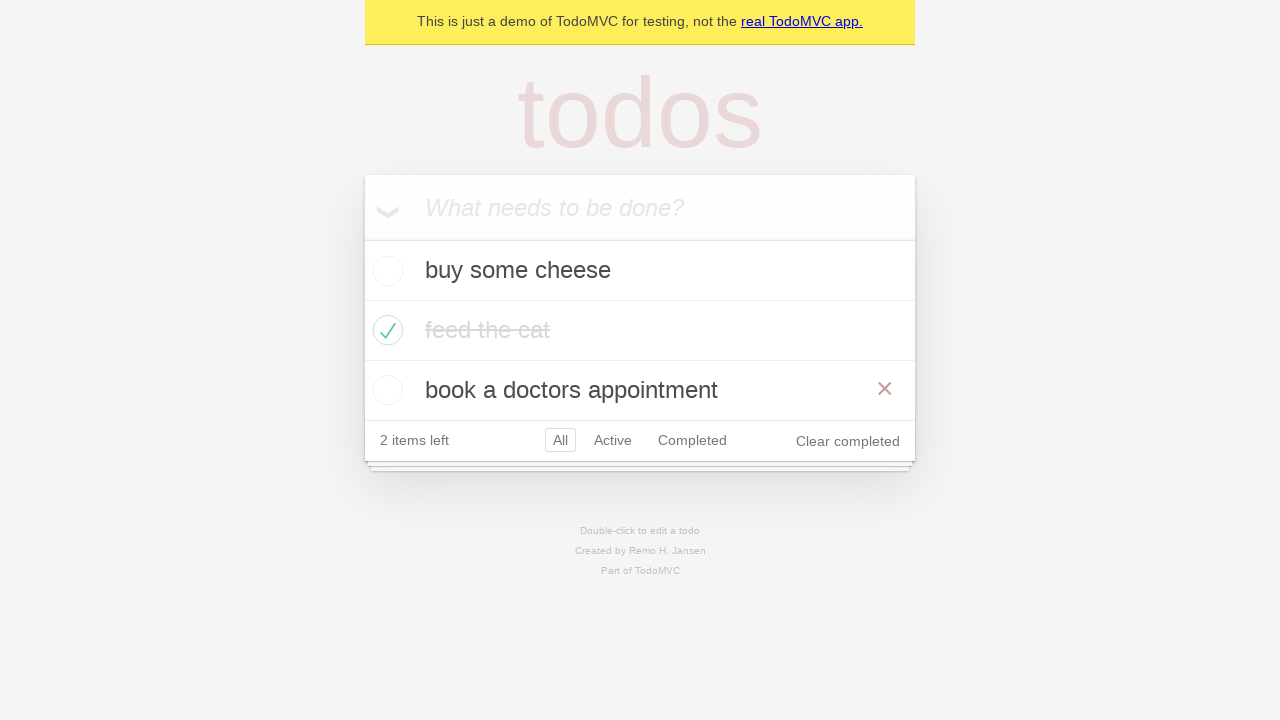